Tests dynamic UI controls by toggling a checkbox's visibility and interacting with it

Starting URL: https://v1.training-support.net/selenium/dynamic-controls

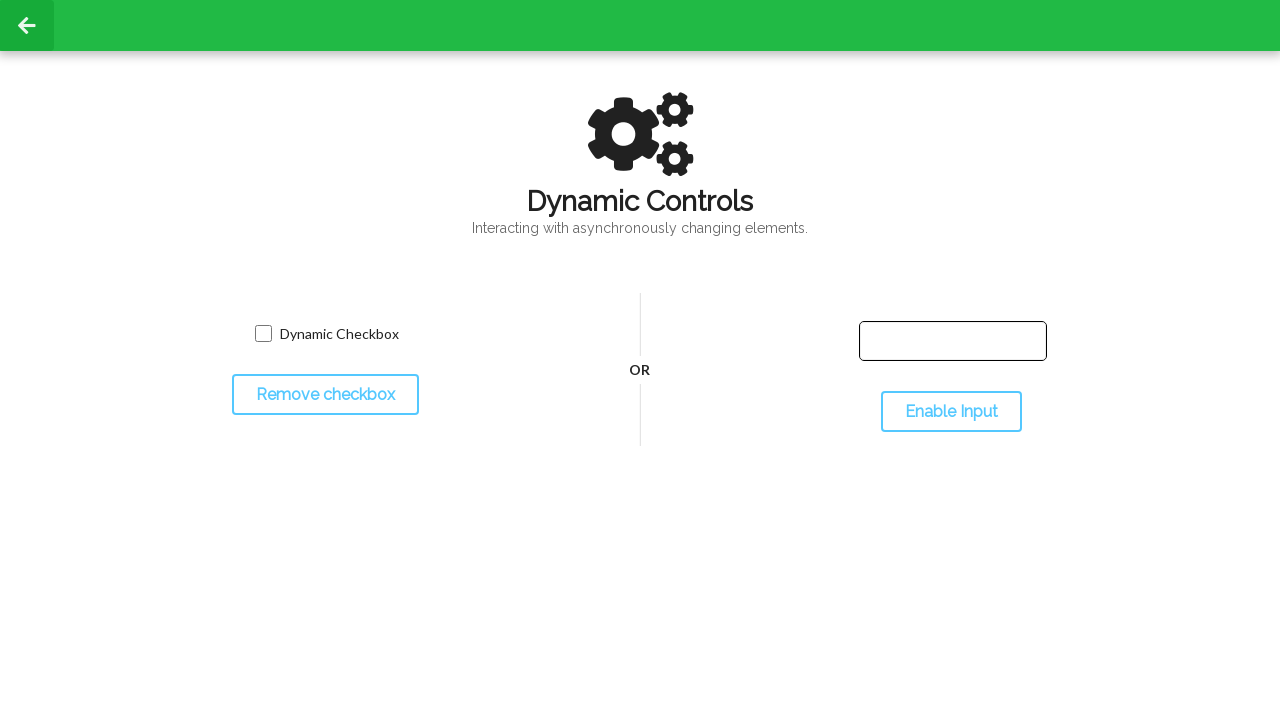

Clicked toggle button to hide the checkbox at (325, 395) on button#toggleCheckbox
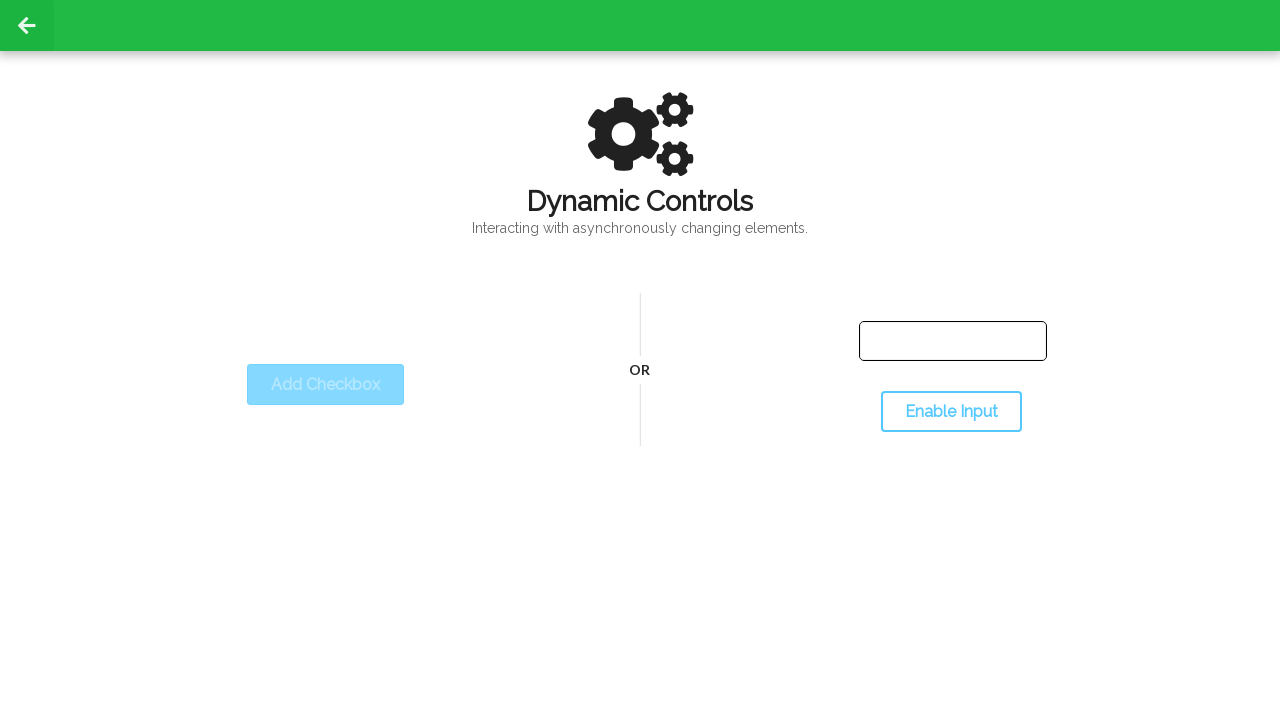

Checkbox disappeared after toggle
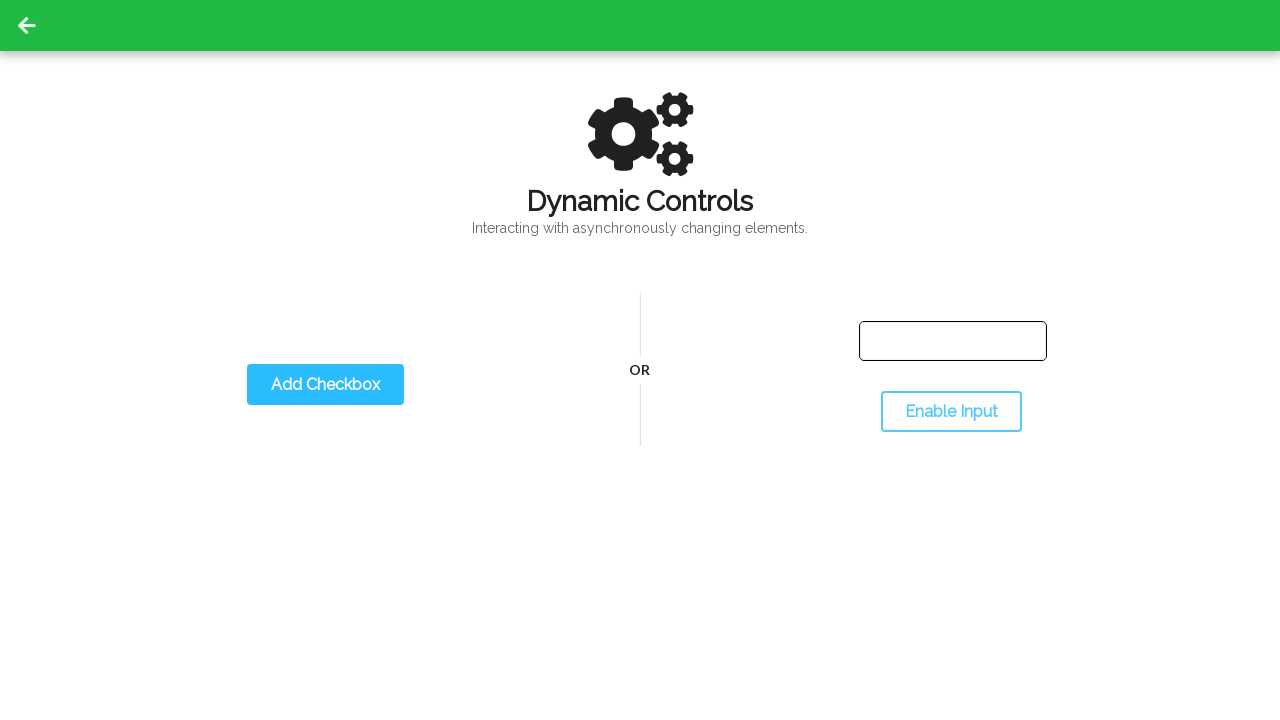

Clicked toggle button again to show the checkbox at (325, 385) on button#toggleCheckbox
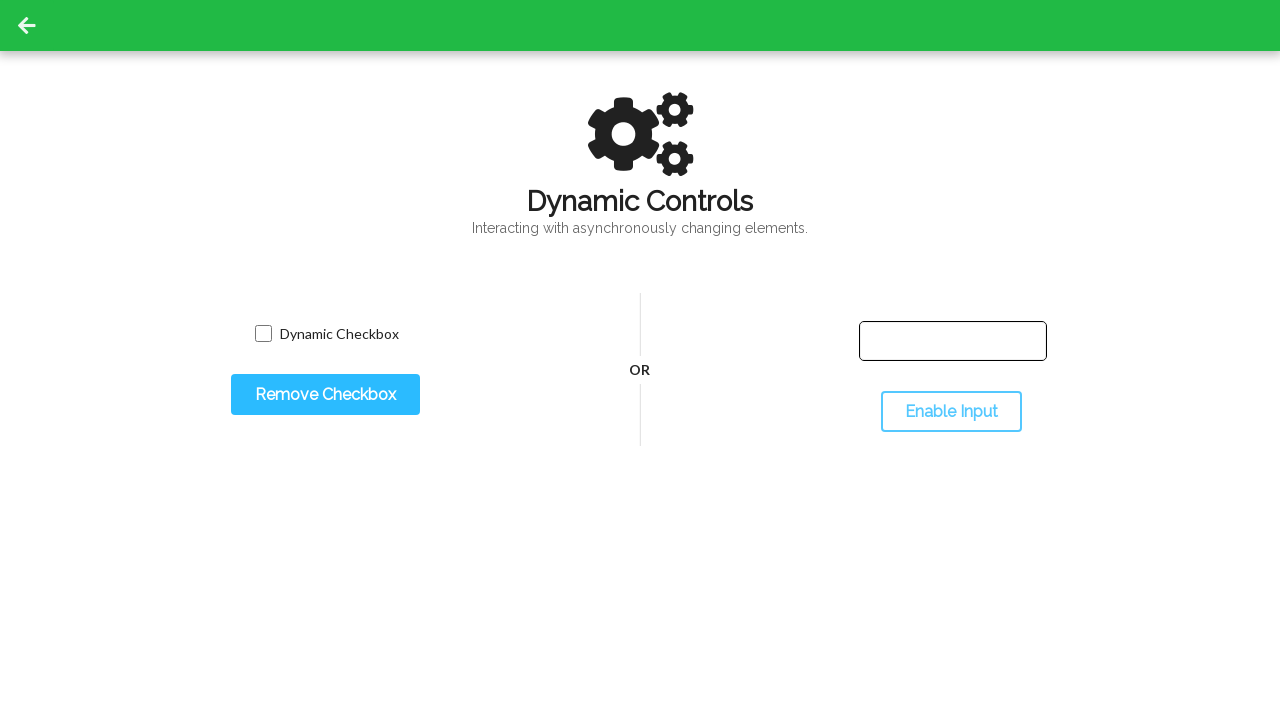

Checkbox reappeared and is now visible
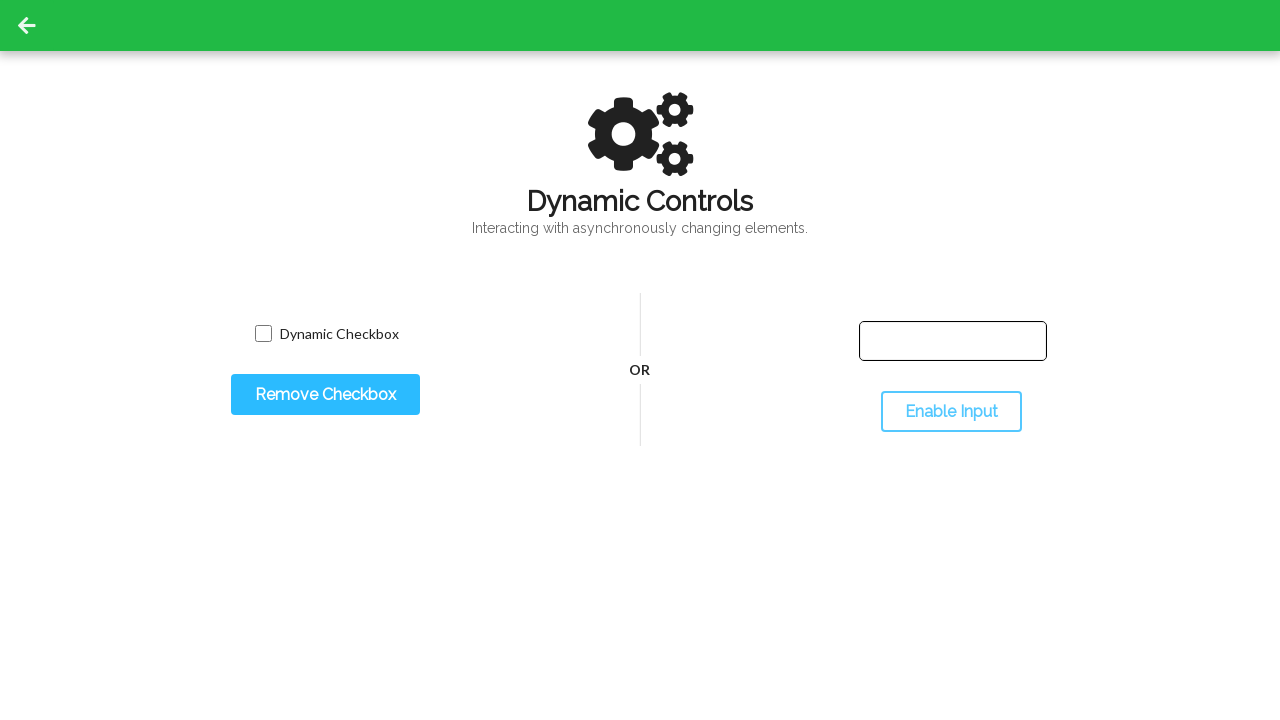

Clicked the checkbox to toggle its state at (263, 334) on xpath=//*[@id='dynamicCheckbox']/input
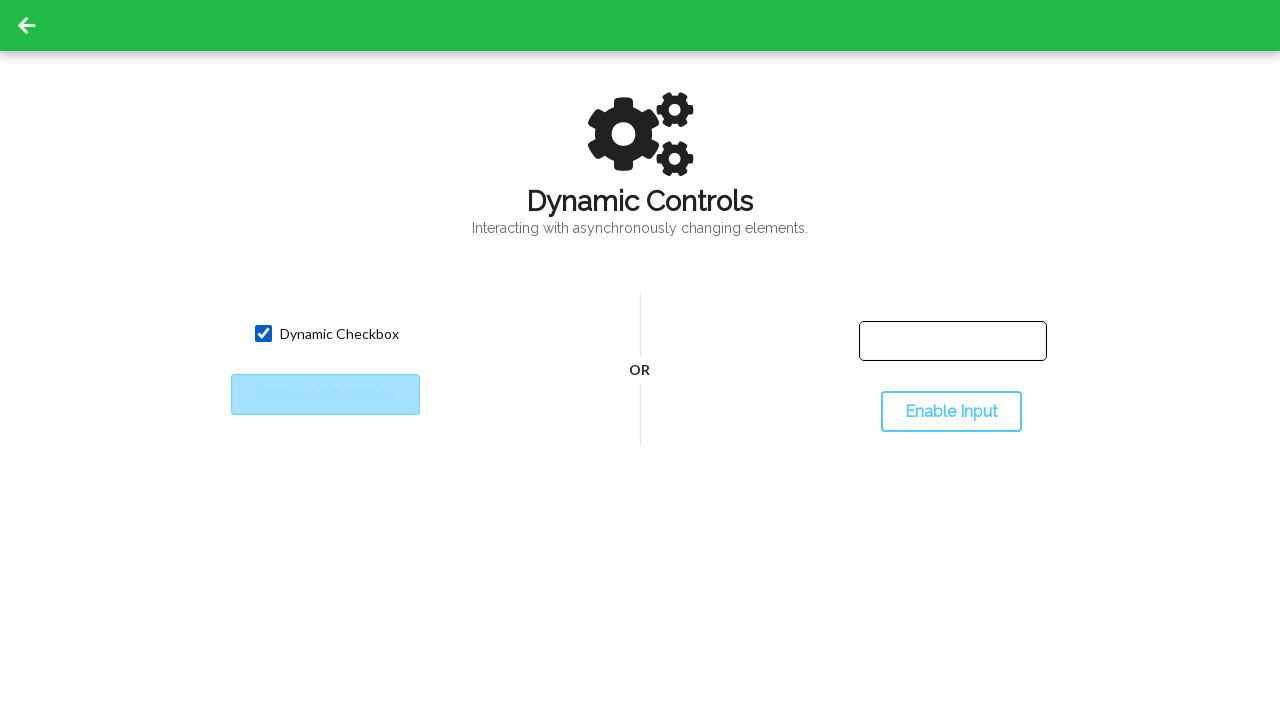

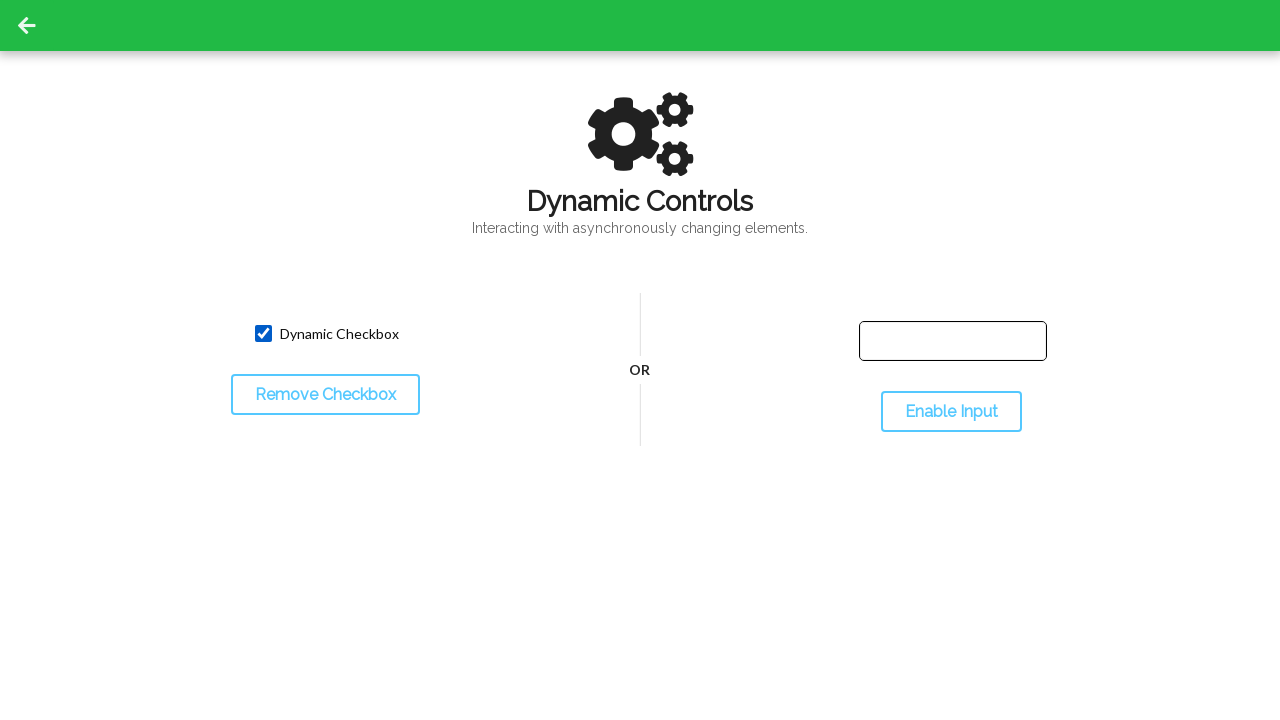